Navigates to cart page, scrolls to footer section, enters email in subscription field, clicks subscribe button, and verifies success message.

Starting URL: https://automationexercise.com

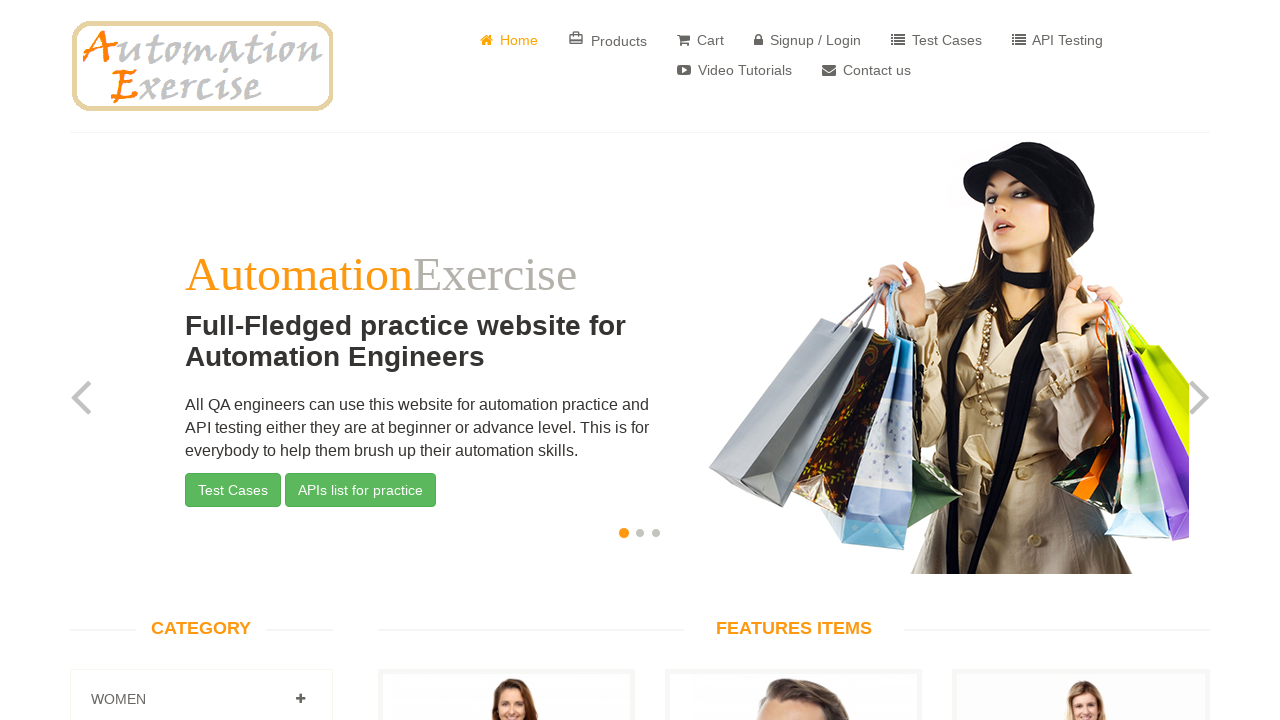

Home page loaded and body element is visible
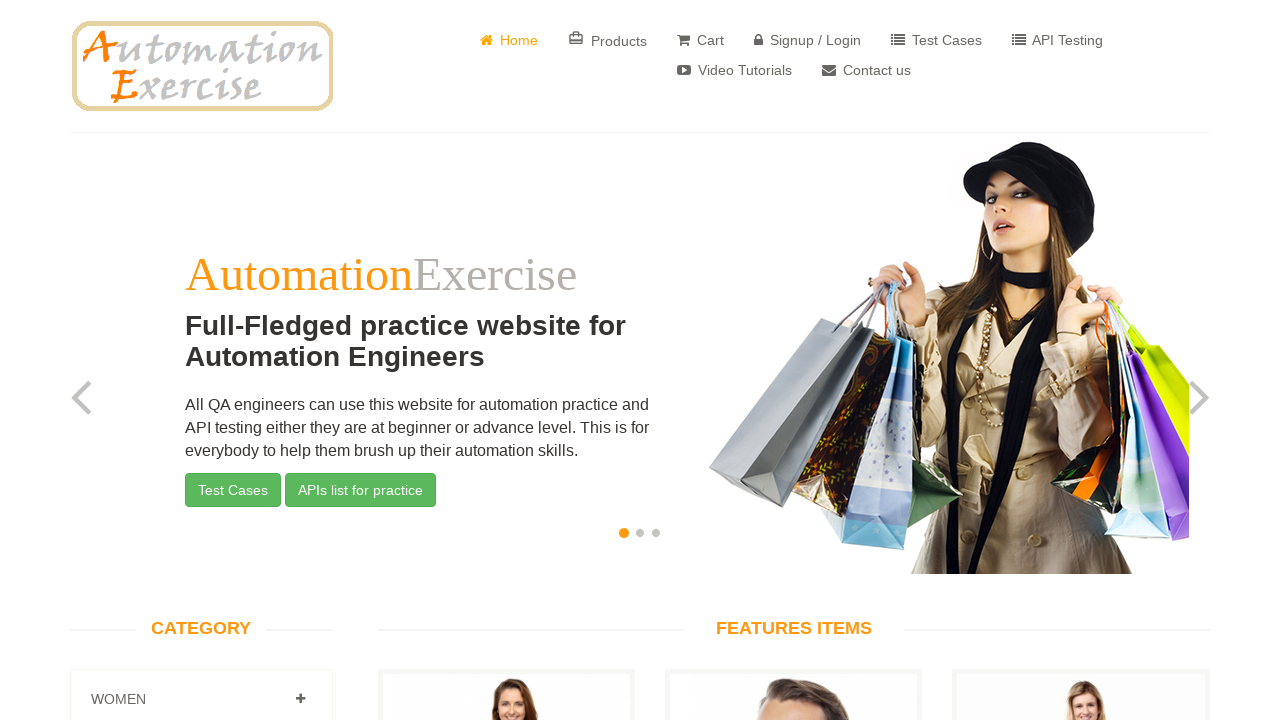

Clicked on Cart link to navigate to cart page at (700, 40) on a[href='/view_cart']
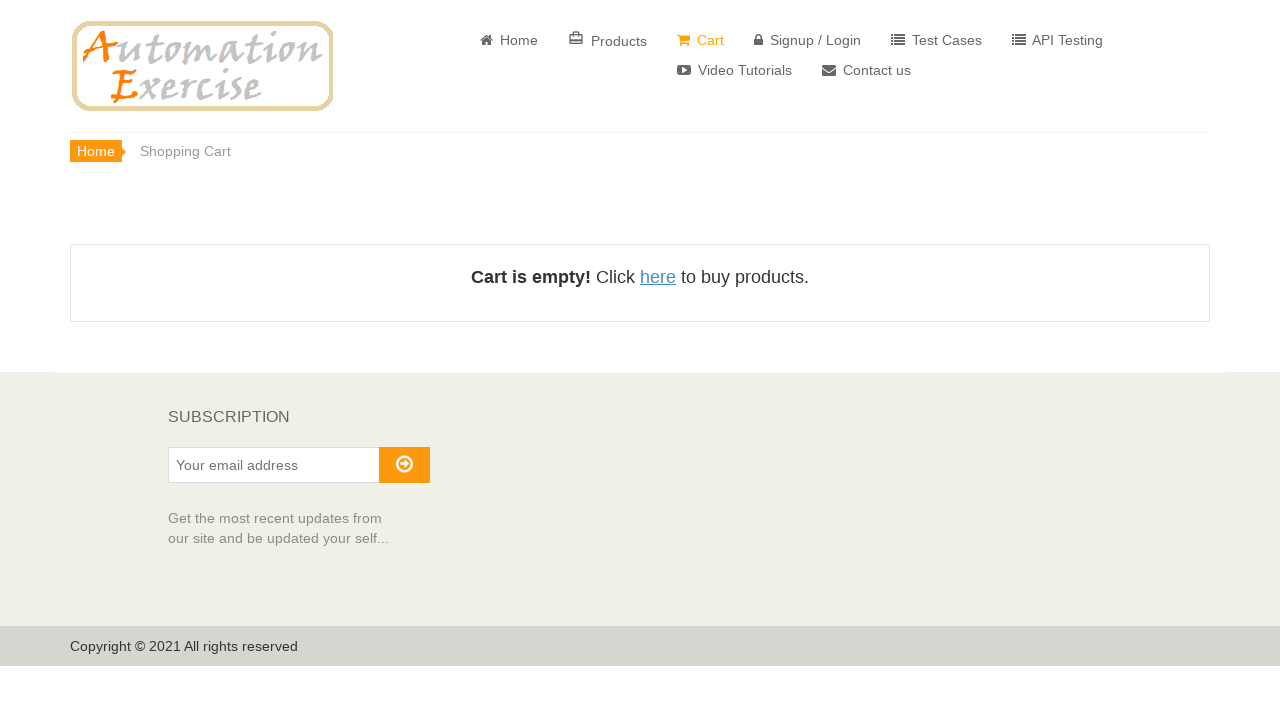

Scrolled to footer section
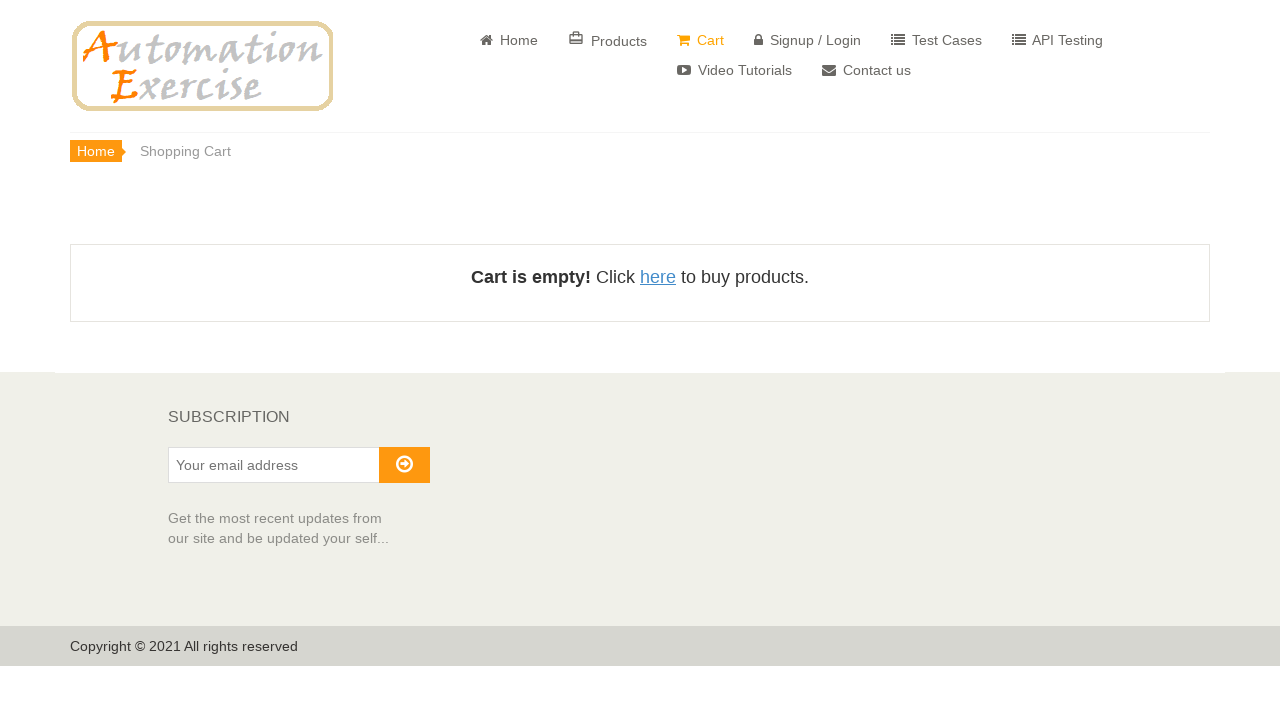

Subscription label is visible
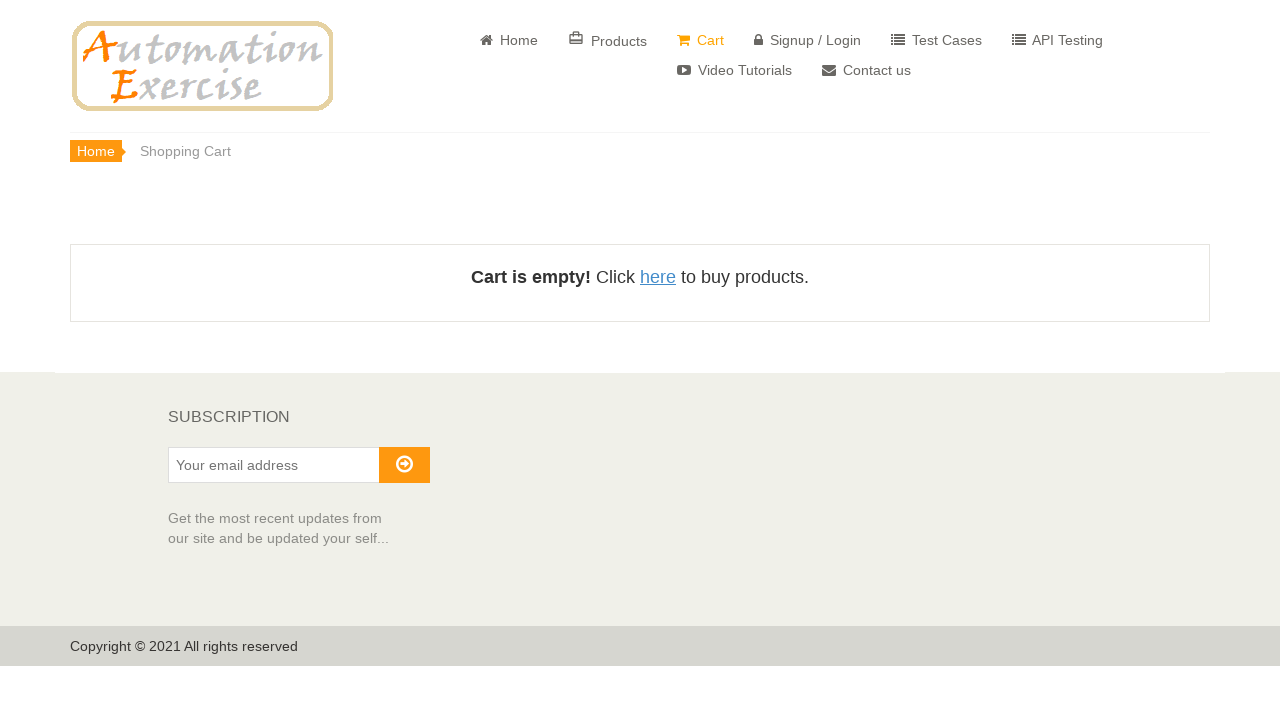

Entered email 'testsubscriber@example.com' in subscription field on #susbscribe_email
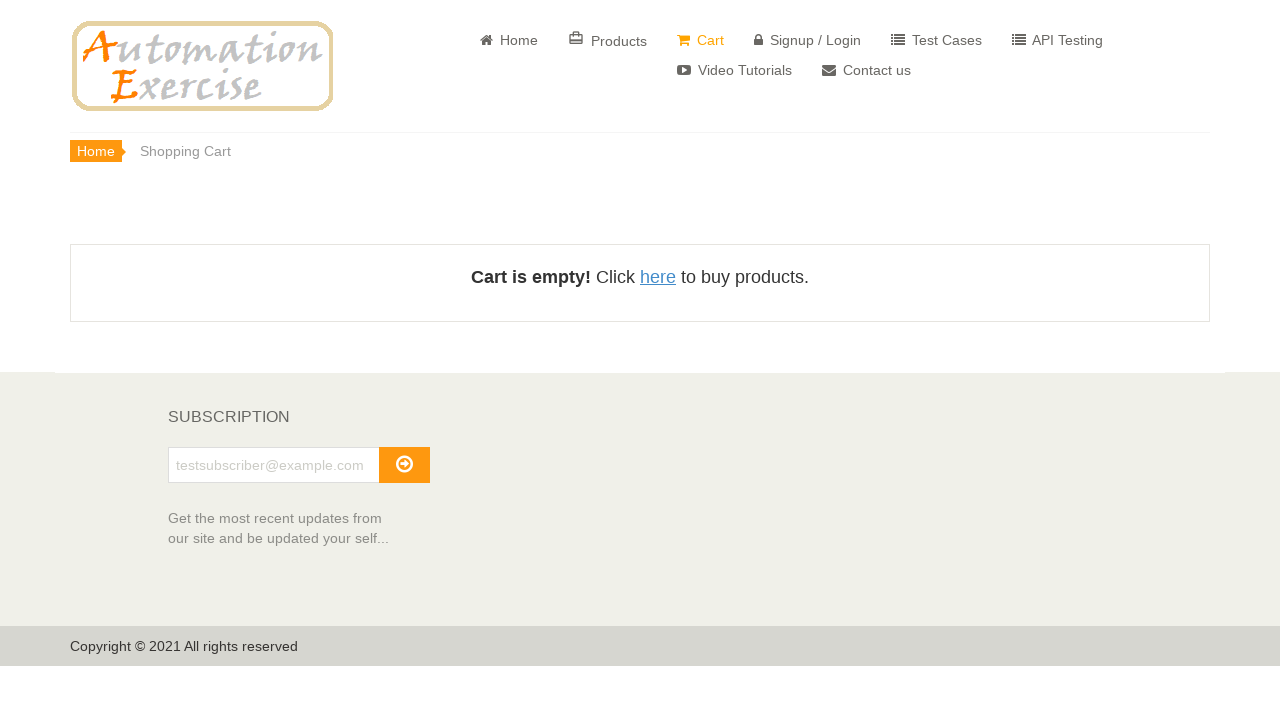

Clicked Subscribe button at (404, 465) on #subscribe
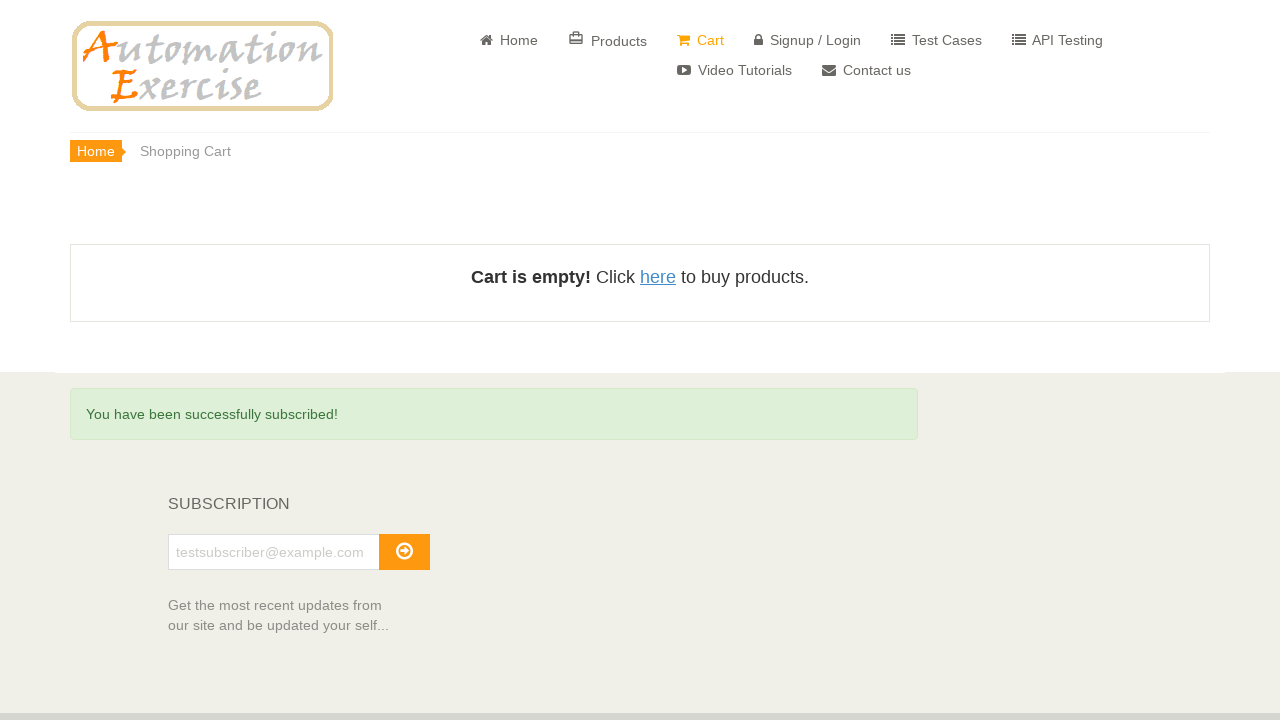

Success message appeared after subscription
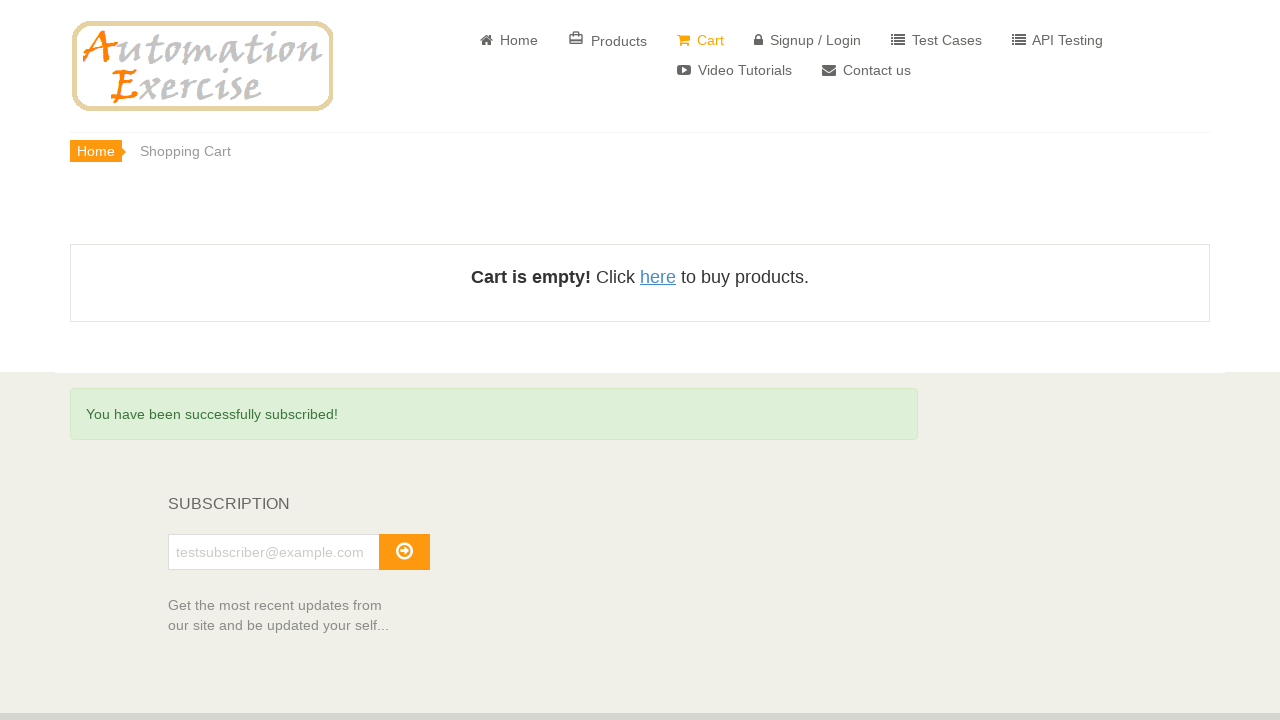

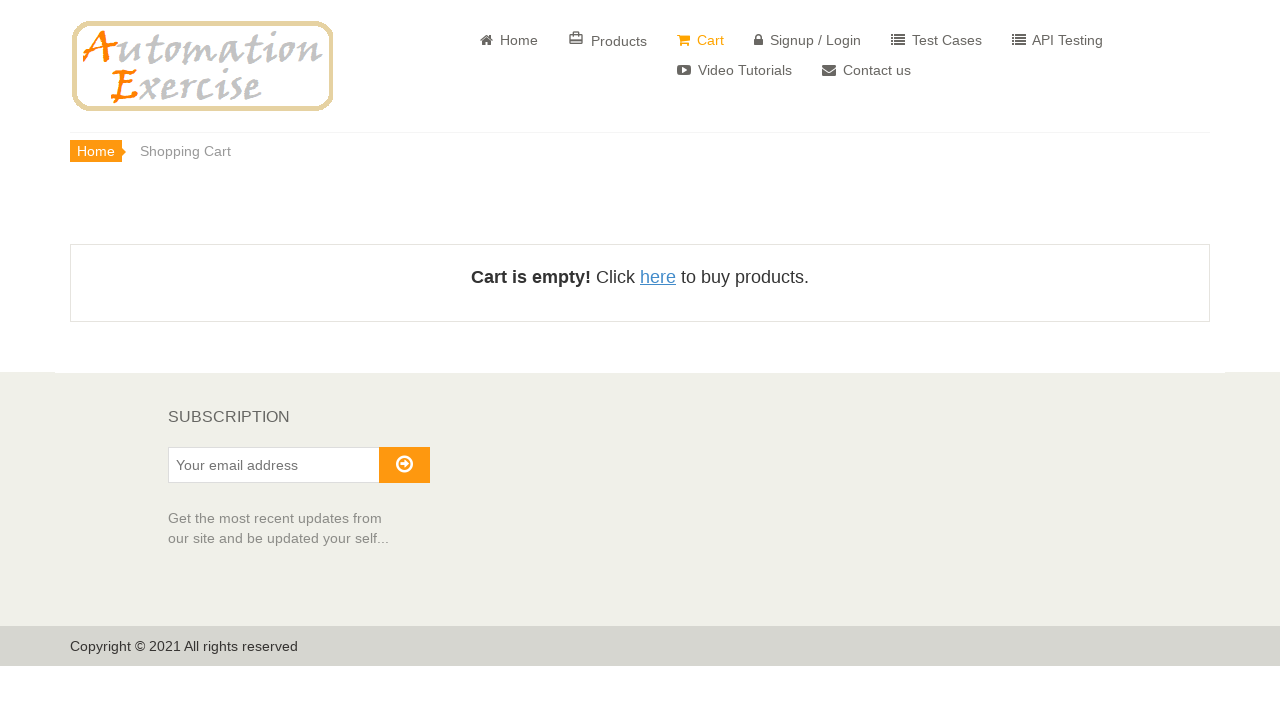